Tests mouse hover functionality by hovering over an avatar image and verifying that additional user information (caption) becomes visible.

Starting URL: http://the-internet.herokuapp.com/hovers

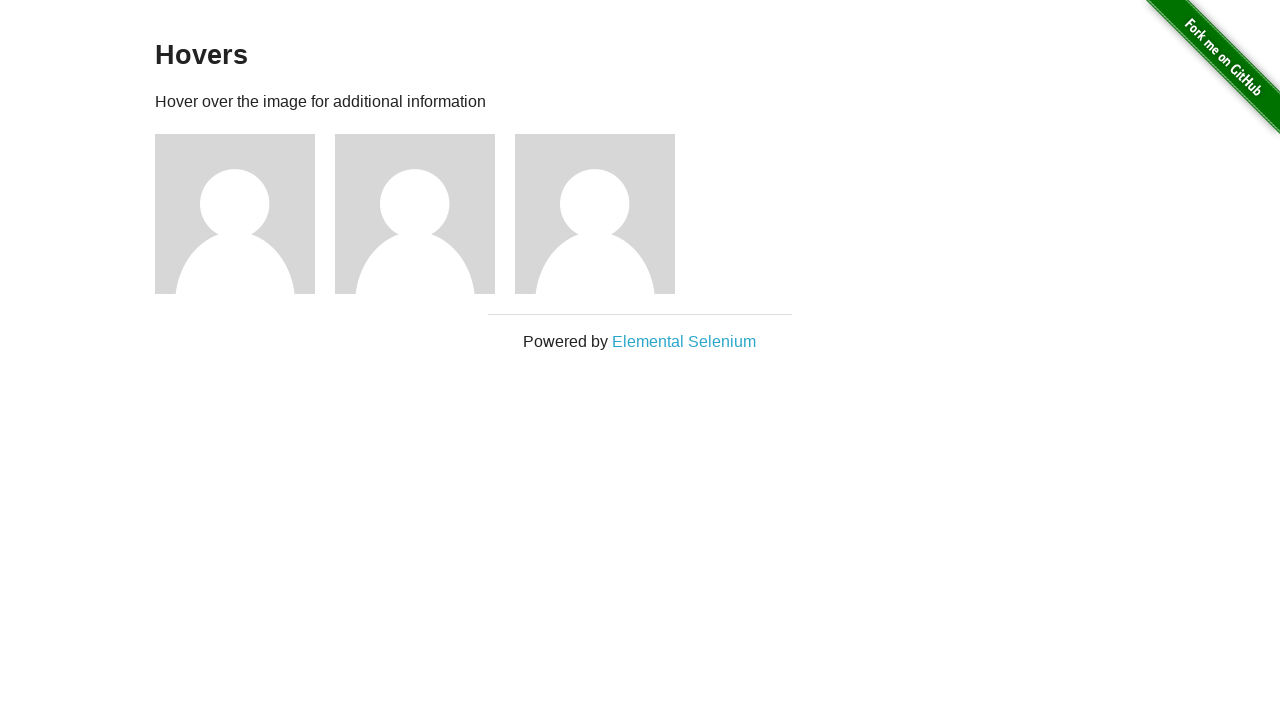

Hovered over the first avatar image at (245, 214) on .figure >> nth=0
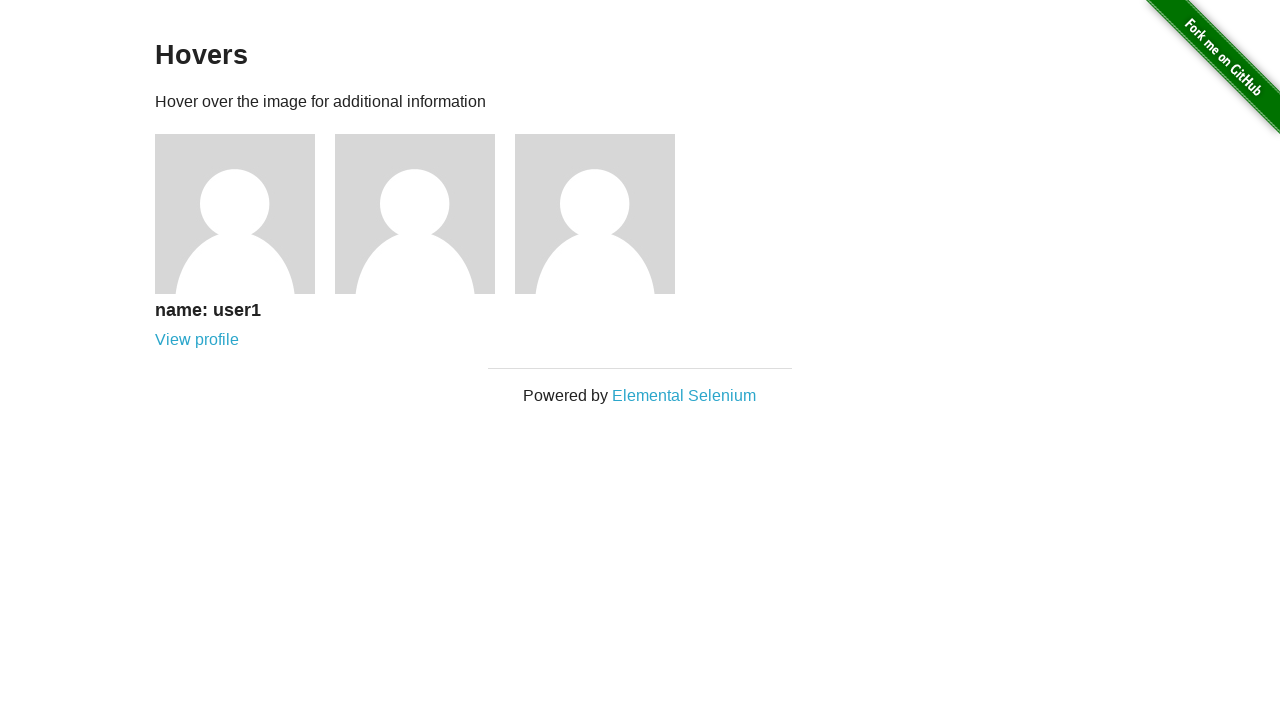

Verified that the caption/user information became visible on hover
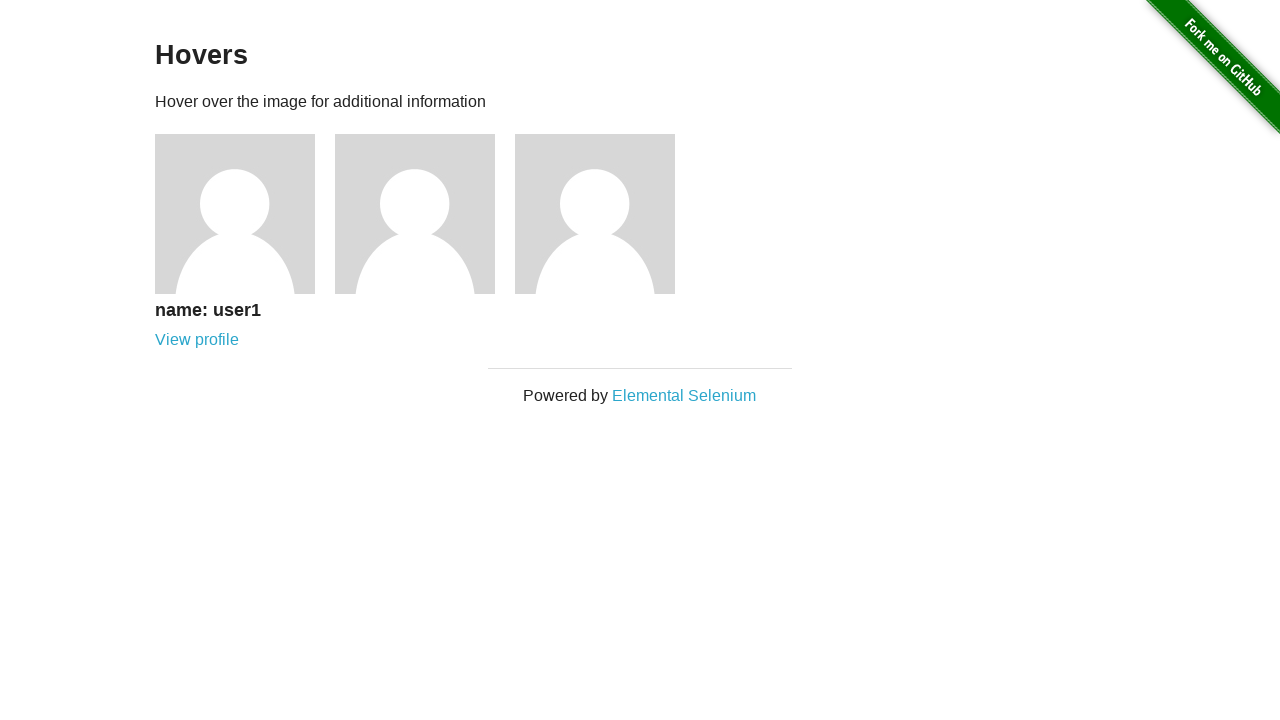

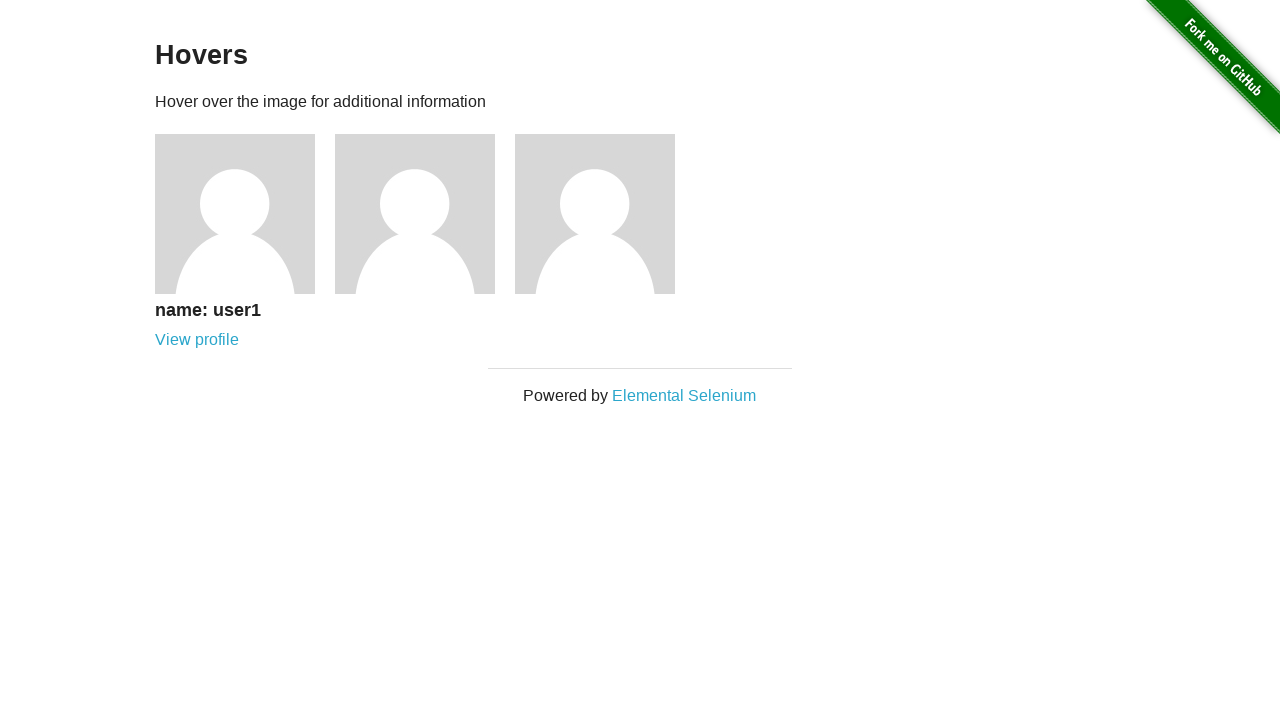